Opens the Progressive insurance website, retrieves the page title and URL, and maximizes the browser window to verify the page loads correctly.

Starting URL: https://www.progressive.com/

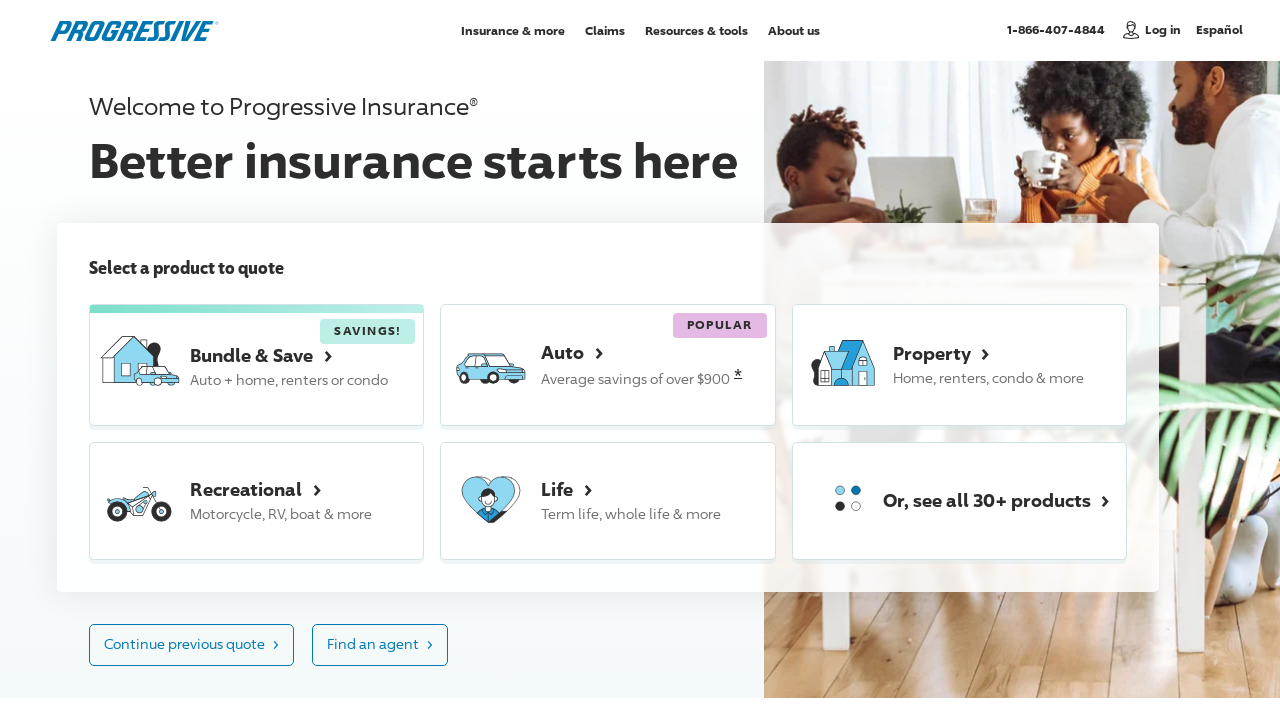

Waited for page to load (domcontentloaded state)
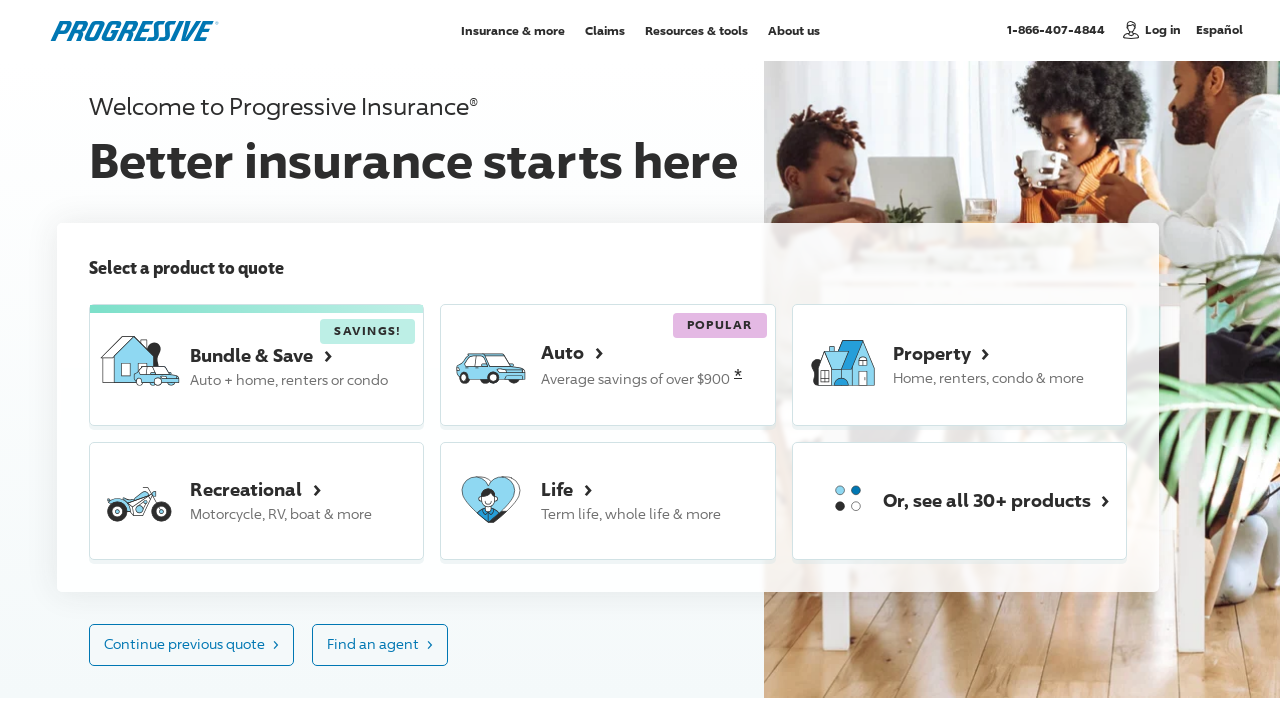

Retrieved page title: An Insurance Company You Can Rely On | Progressive
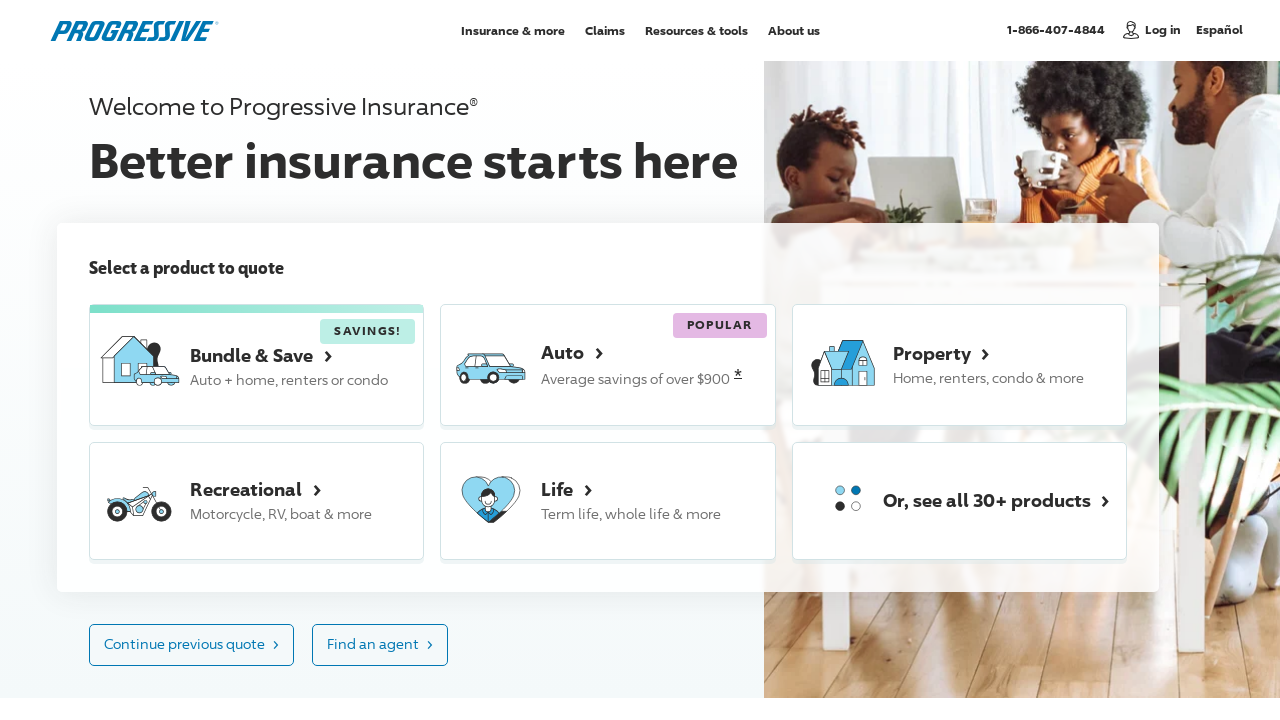

Retrieved current URL: https://www.progressive.com/
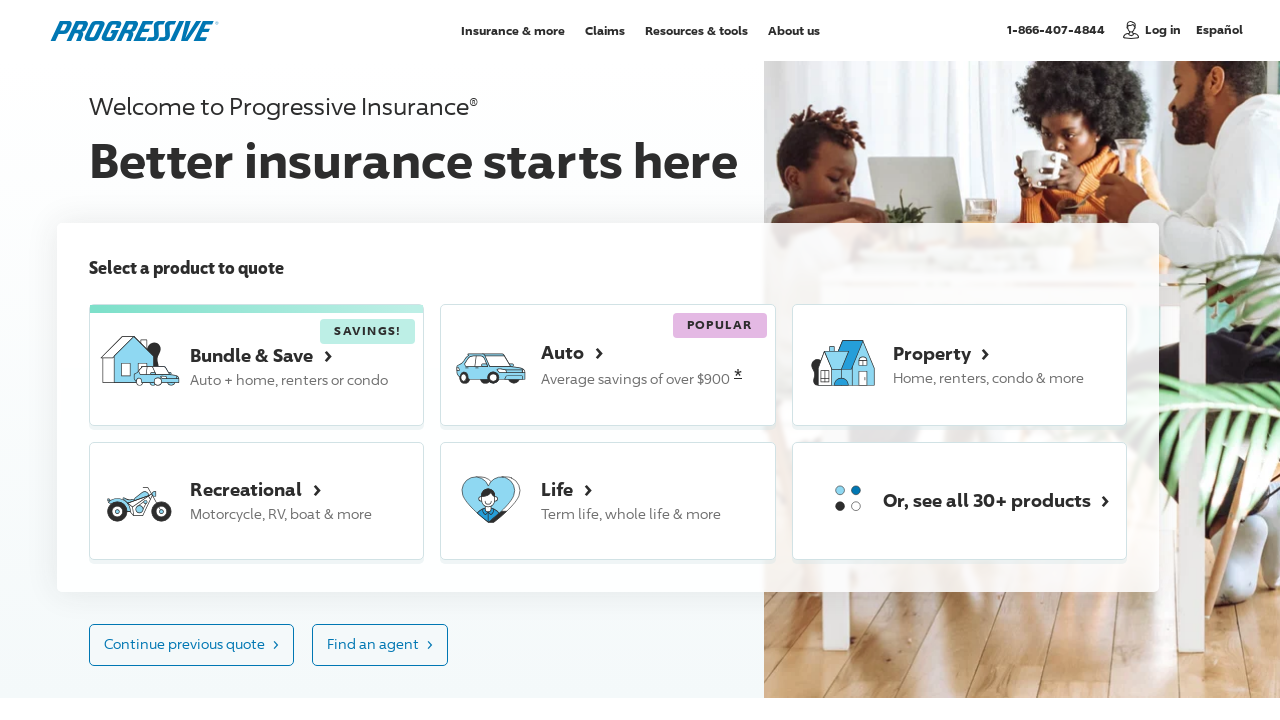

Maximized browser window to 1920x1080
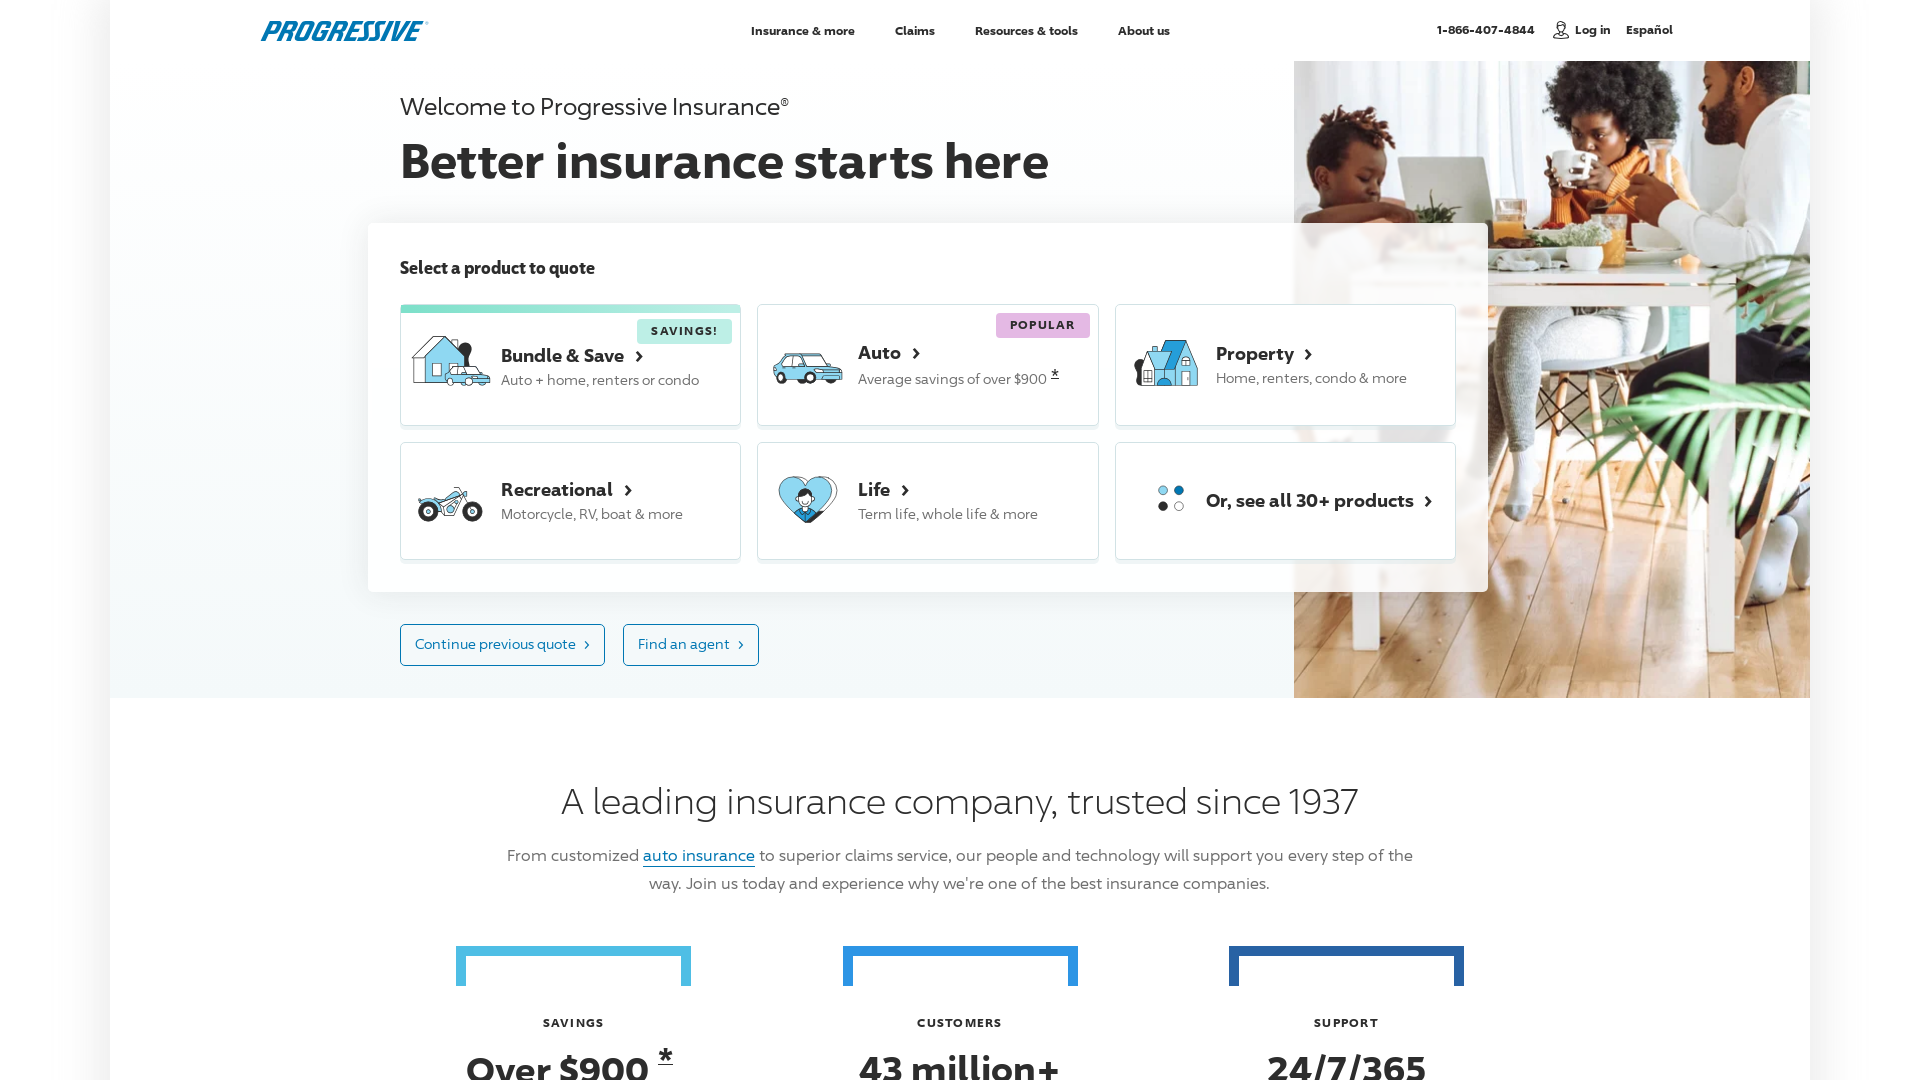

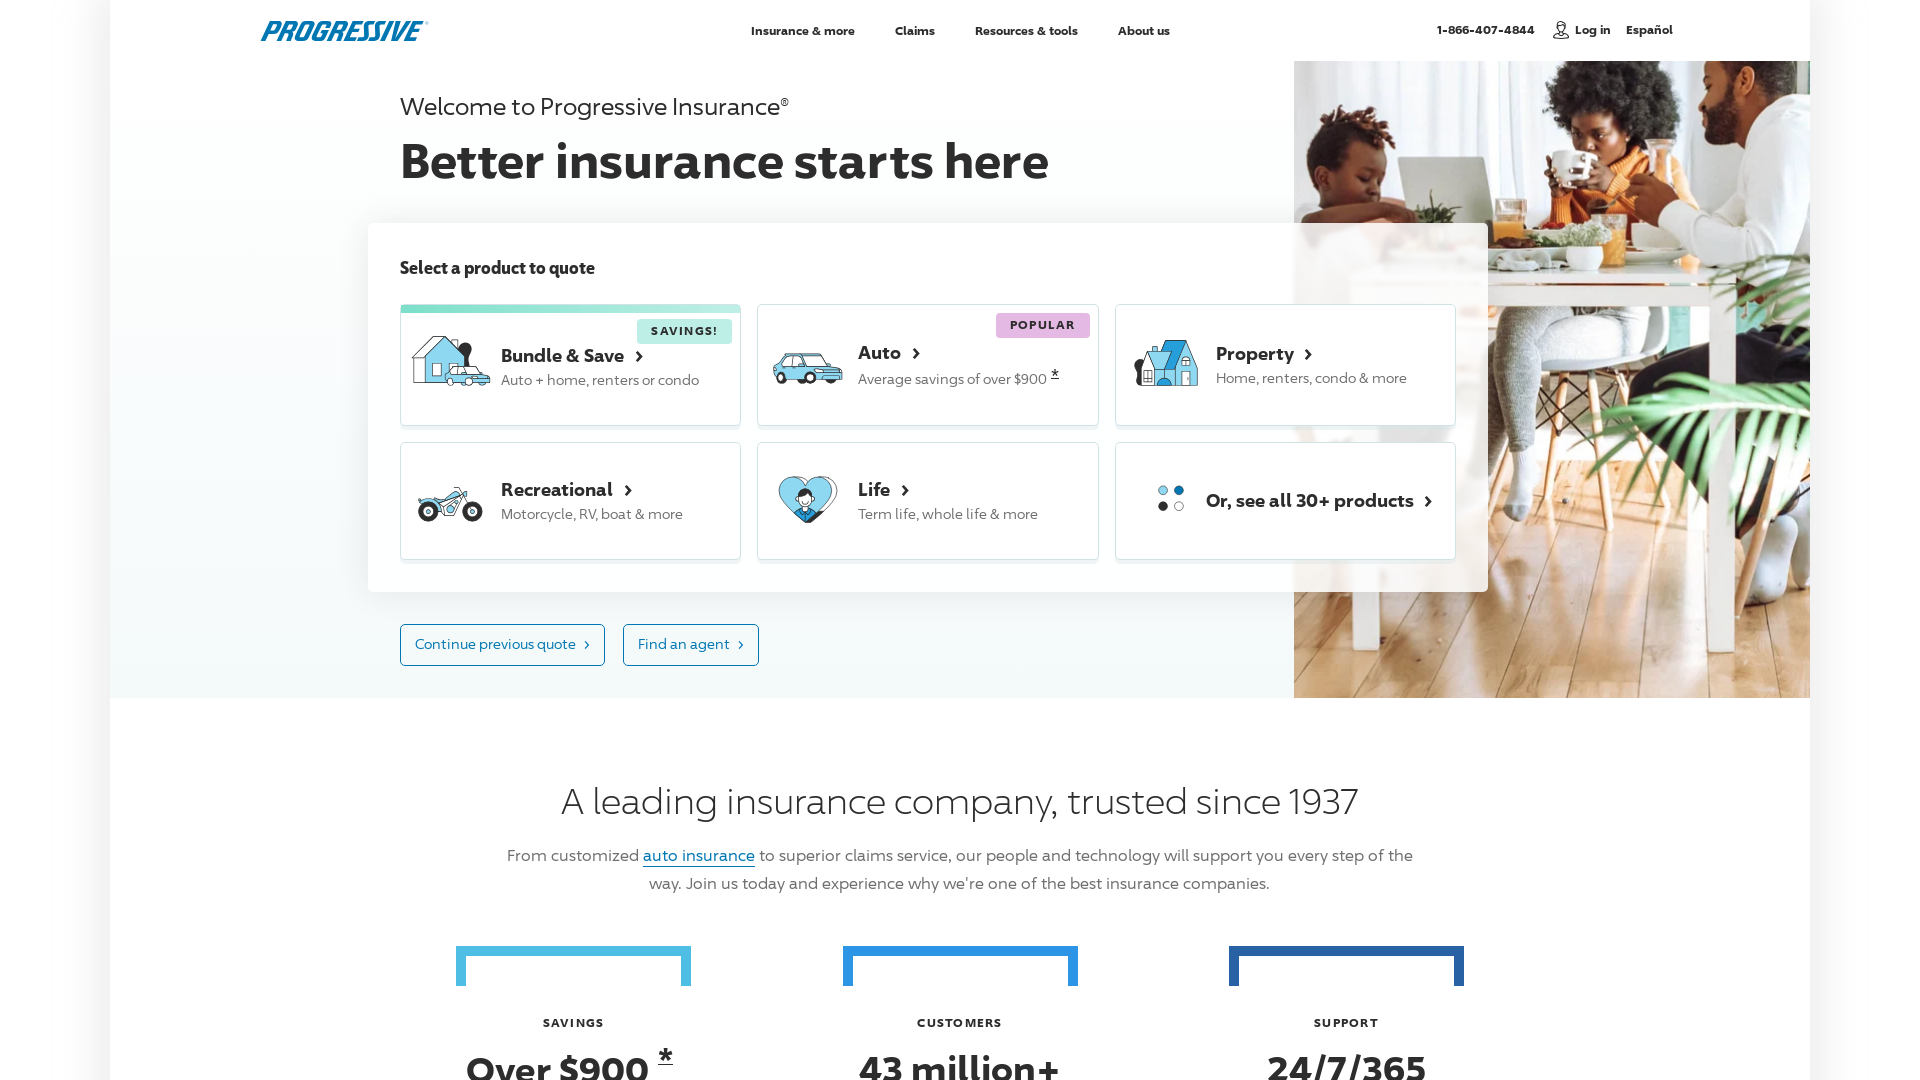